Tests light mode by clicking theme toggle twice (dark then back to light) and verifying the CSS variables and data-theme attribute are set to light mode values

Starting URL: https://mason-event-finder-git-development-williamacraig-outlookcom.vercel.app/

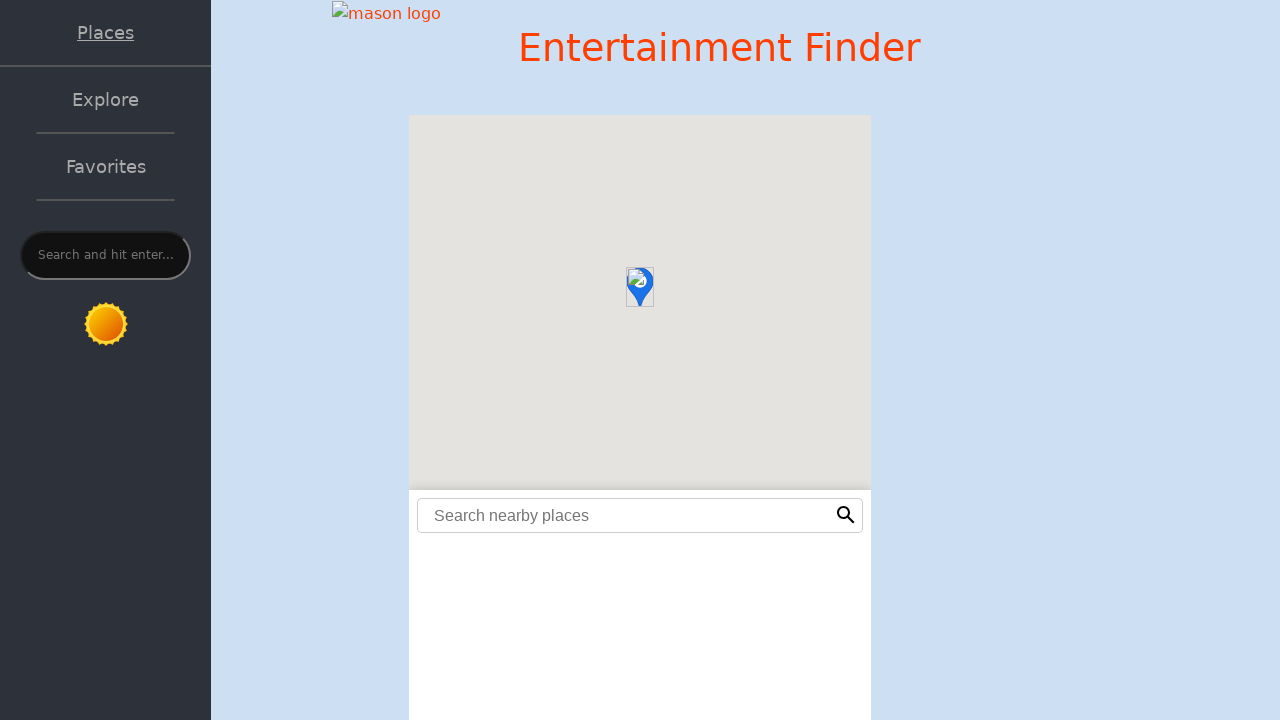

Navigated to event finder application
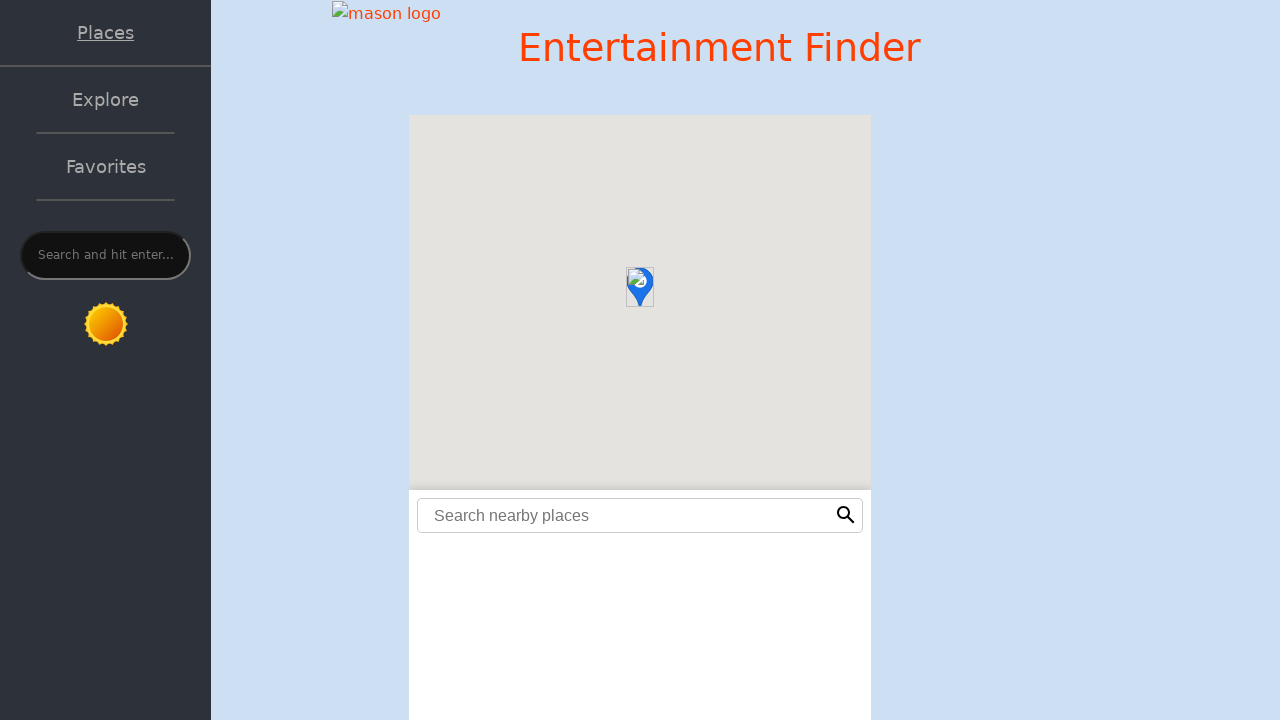

Clicked theme toggle to switch to dark mode at (106, 324) on #icon
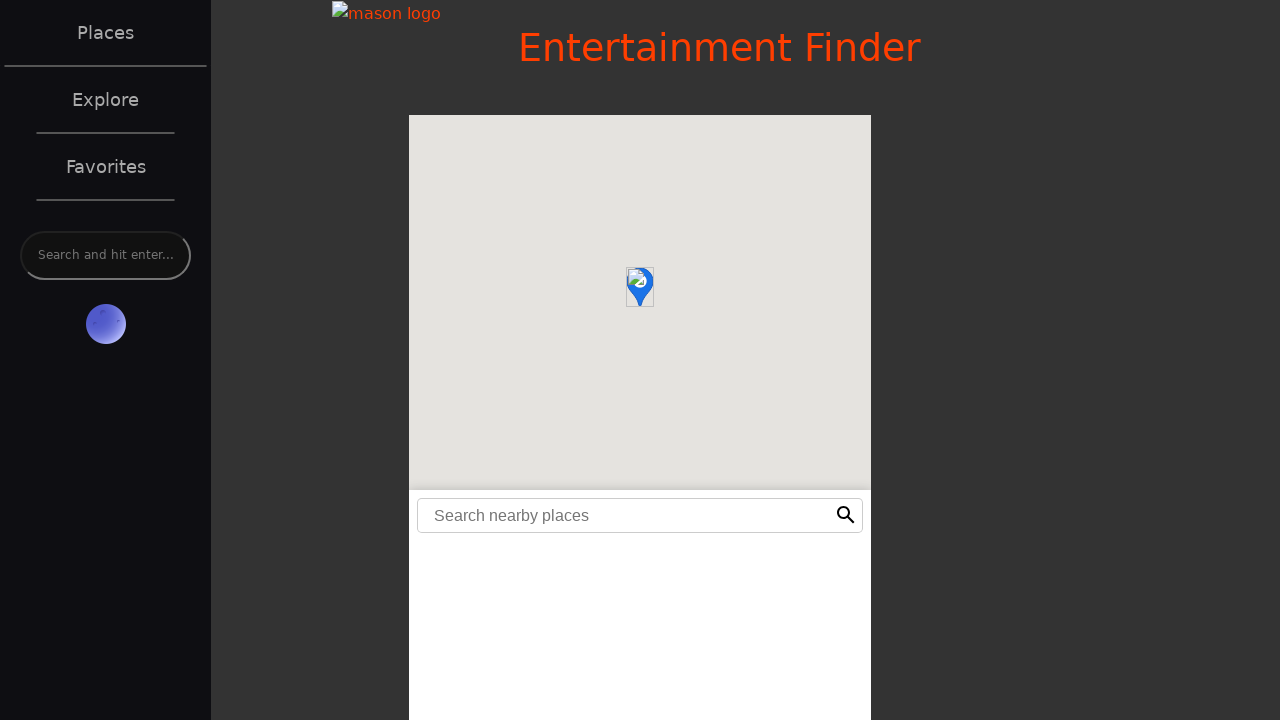

Clicked theme toggle to switch back to light mode at (106, 324) on #icon
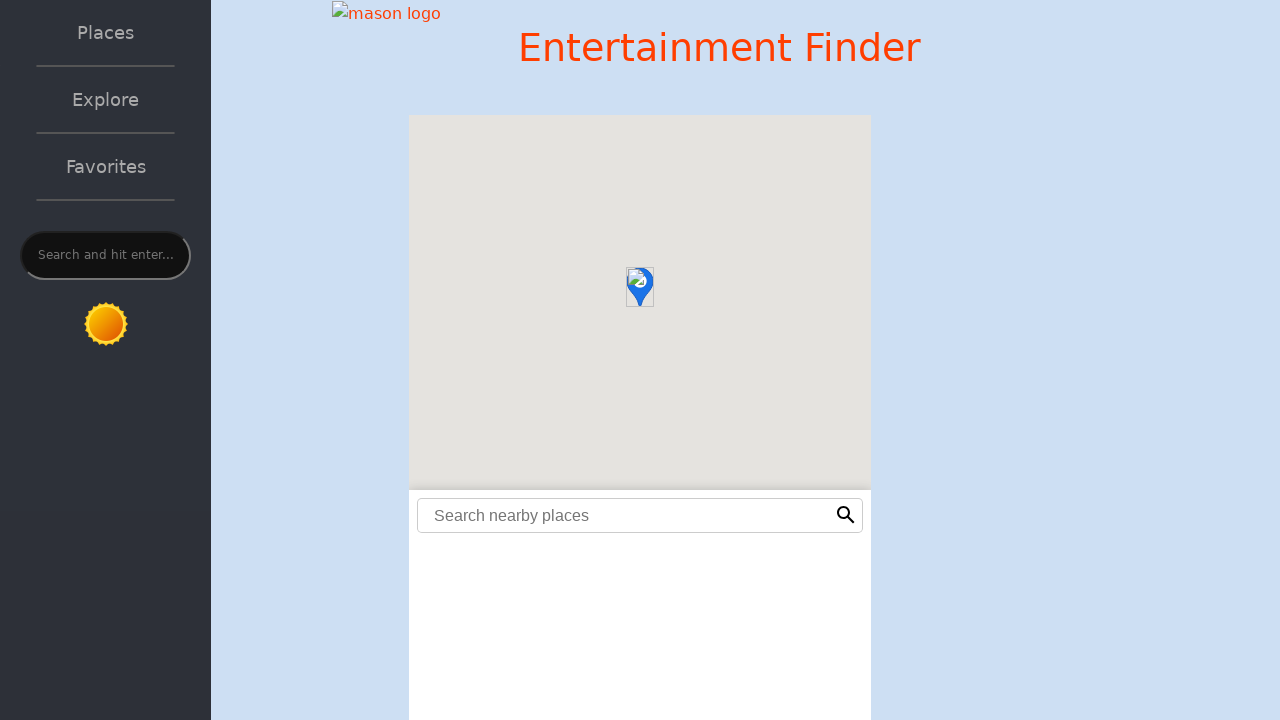

Verified CSS variable --bg-color is set to light mode value rgb(205, 223, 243)
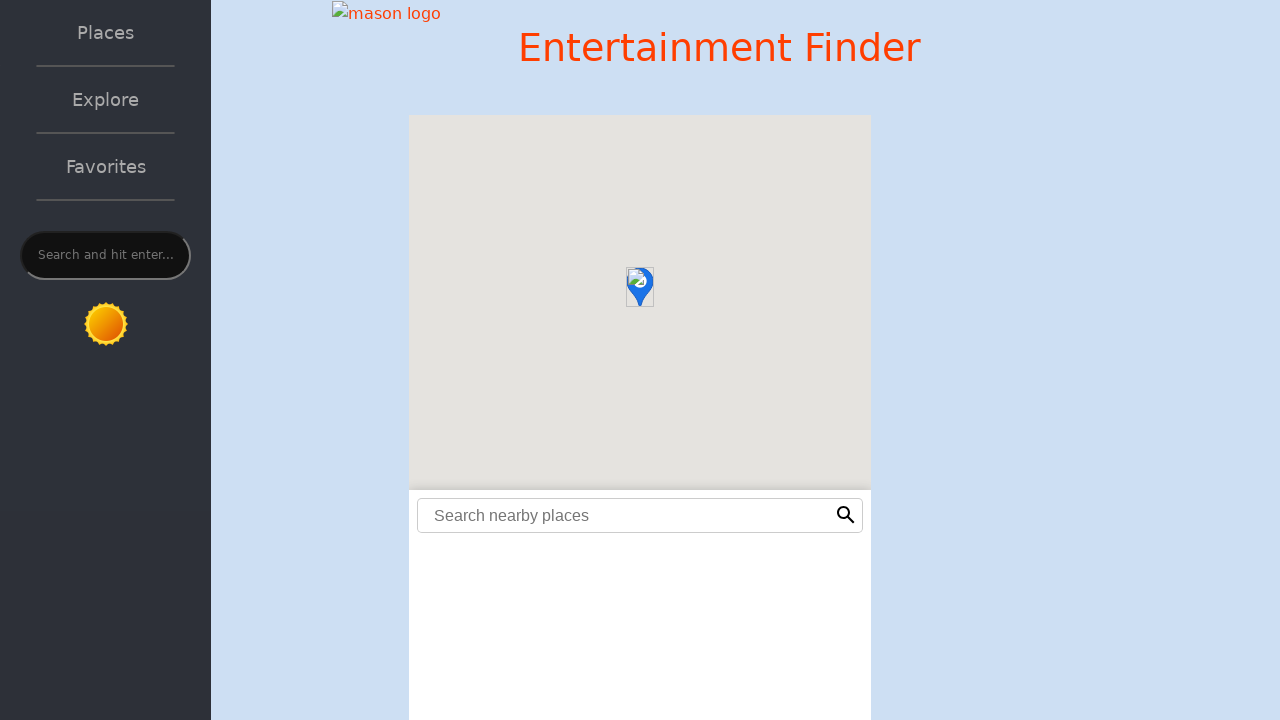

Verified CSS variable --color is set to light mode value #333
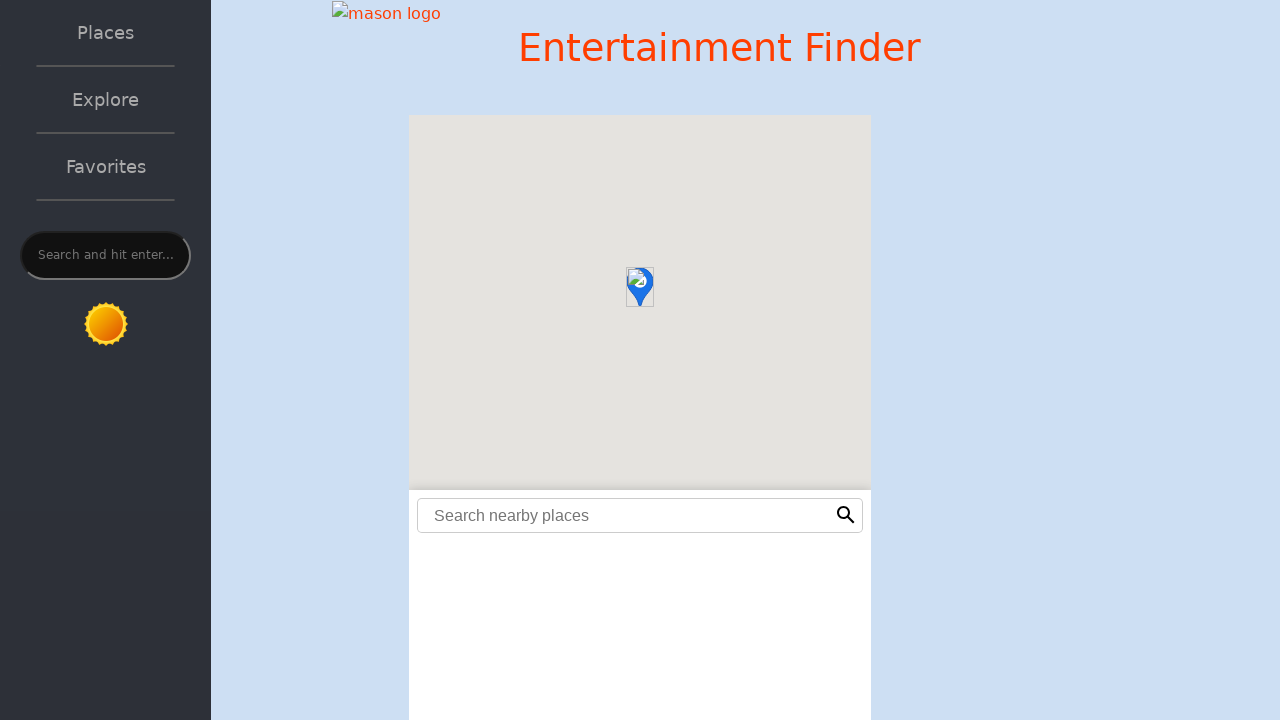

Verified data-theme attribute is set to 'light'
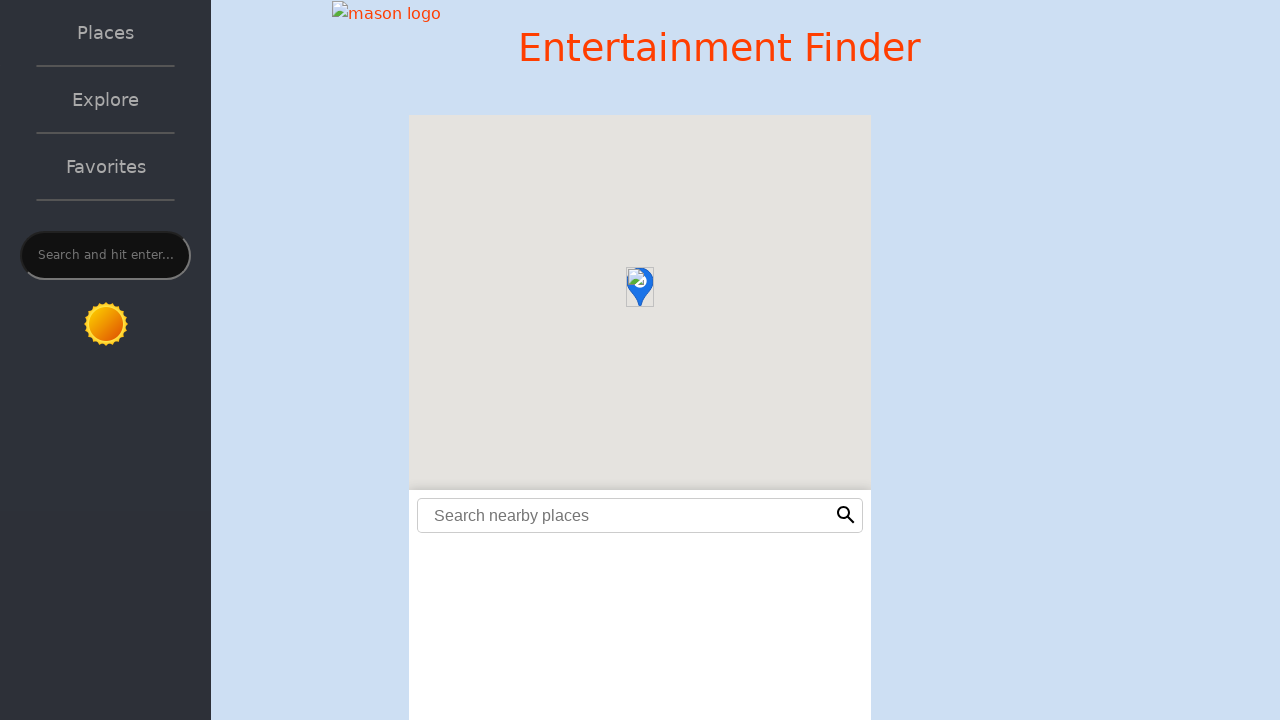

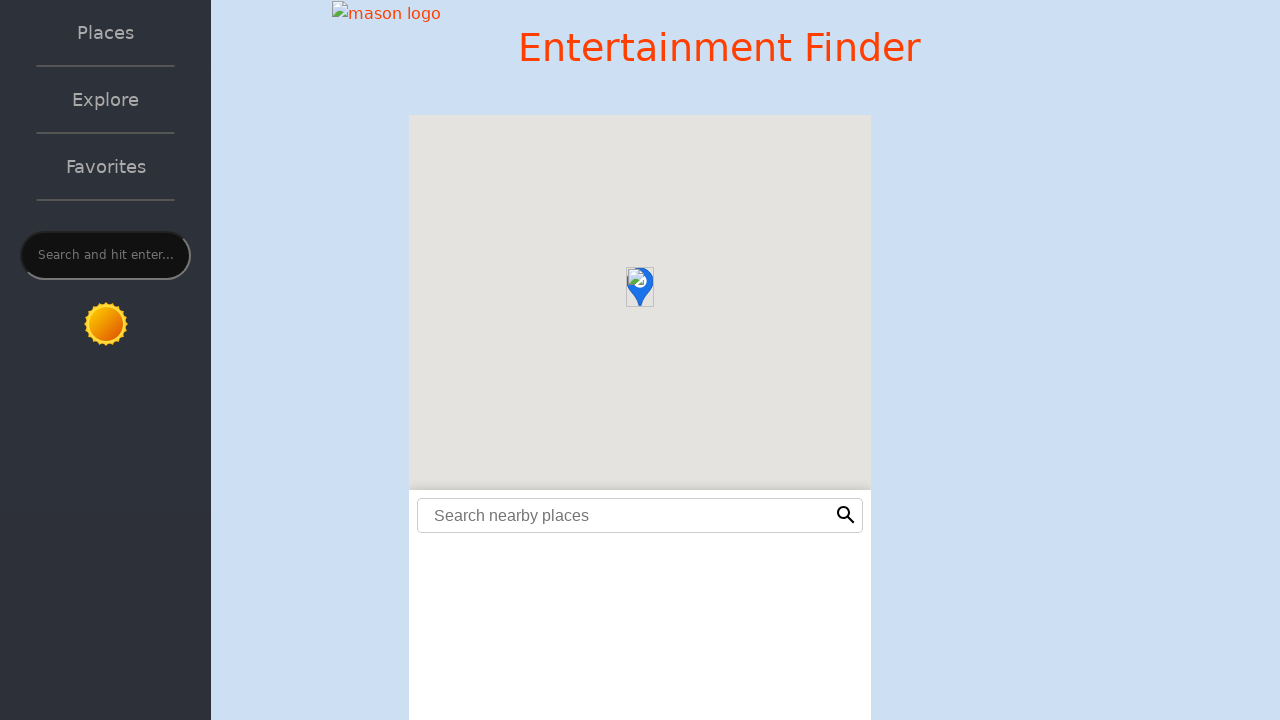